Navigates to the OrangeHRM page and verifies that the login header image element is present on the page.

Starting URL: http://alchemy.hguy.co/orangehrm

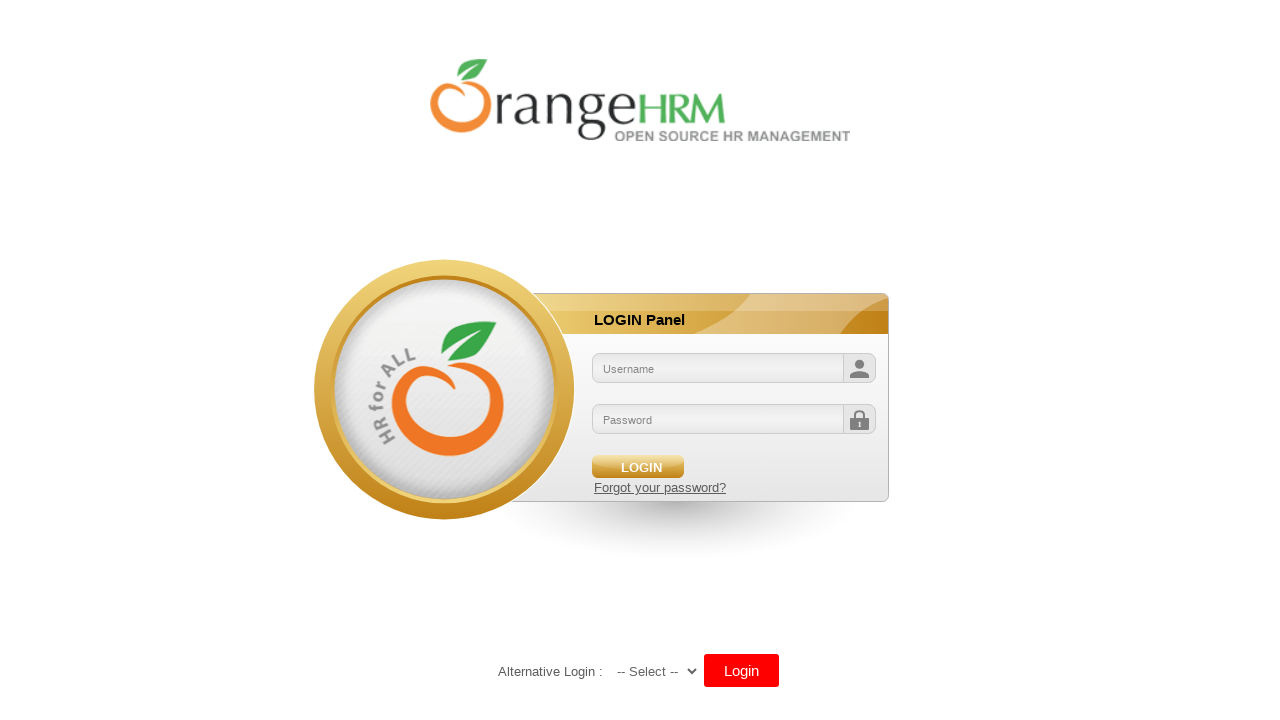

Waited for login header image element to be present on OrangeHRM page
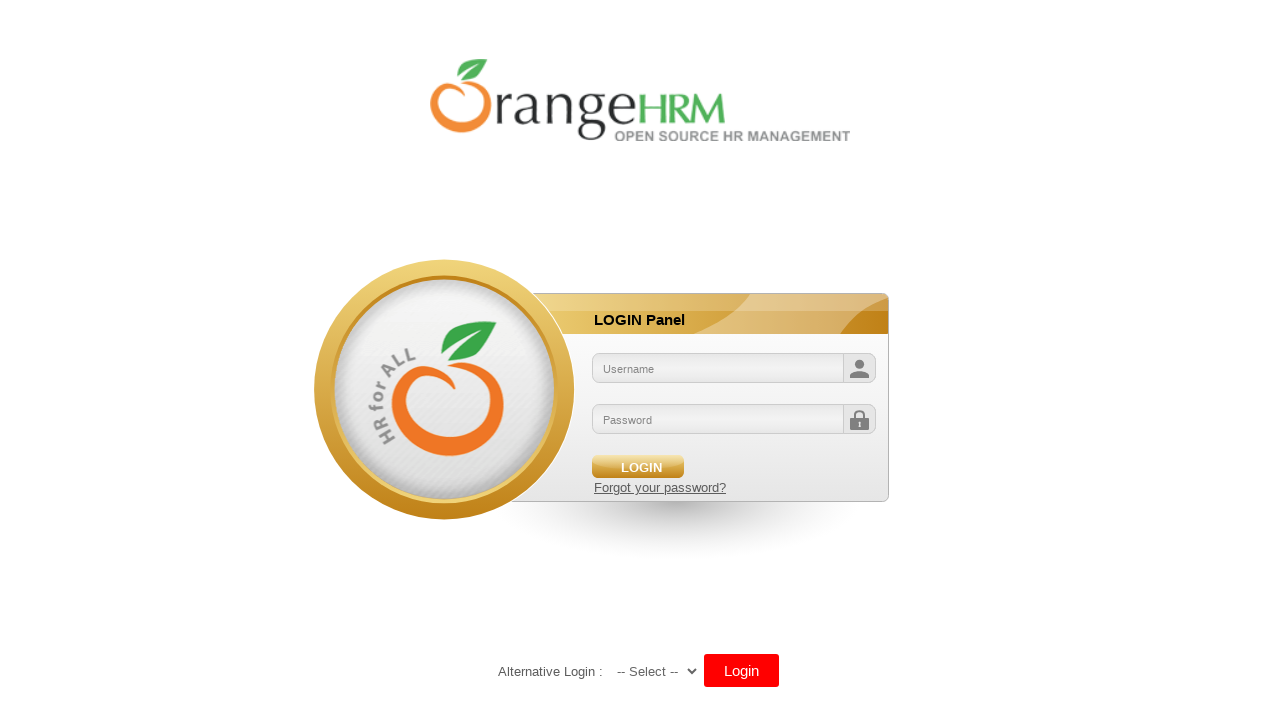

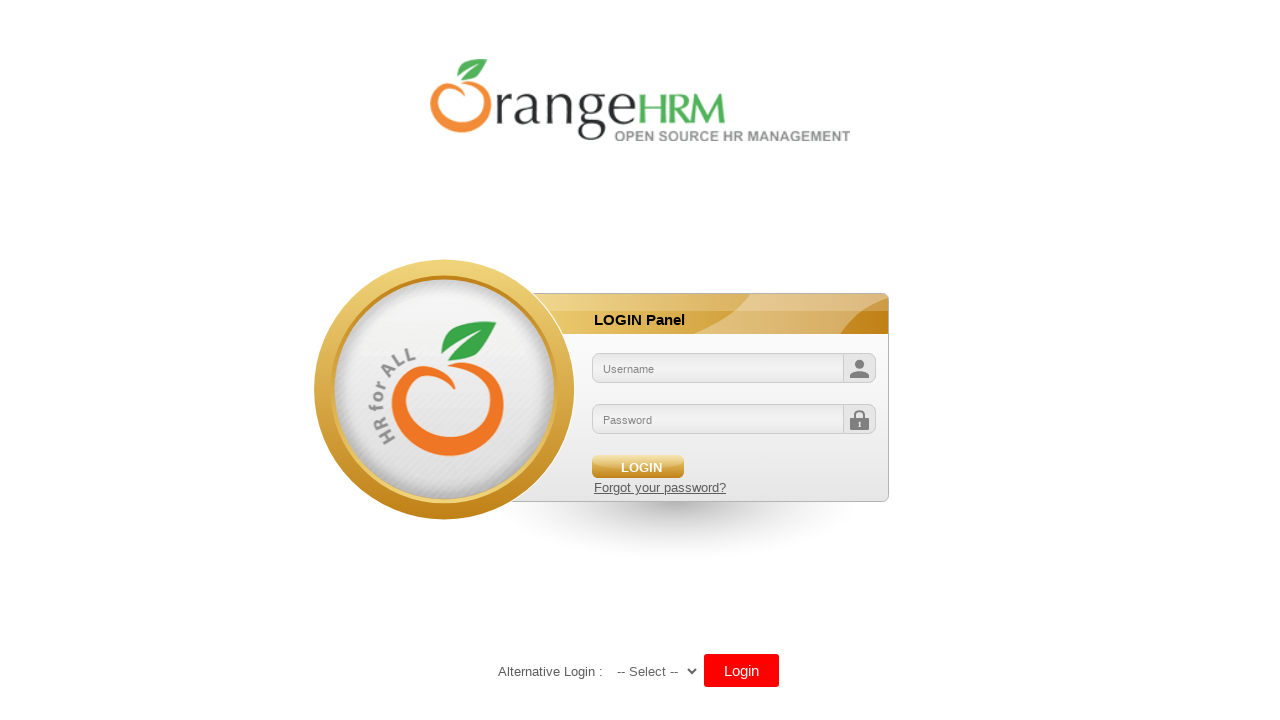